Tests ID locator by finding and clicking an element by its ID

Starting URL: http://omayo.blogspot.com

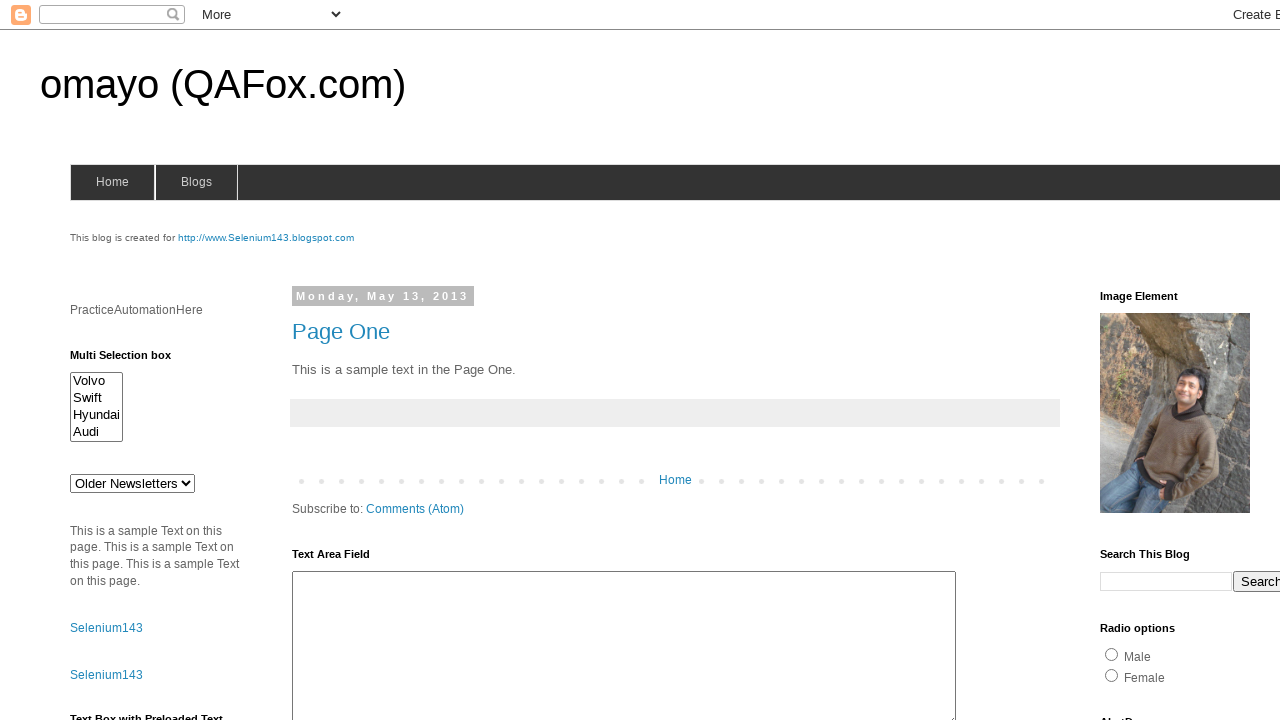

Navigated to http://omayo.blogspot.com
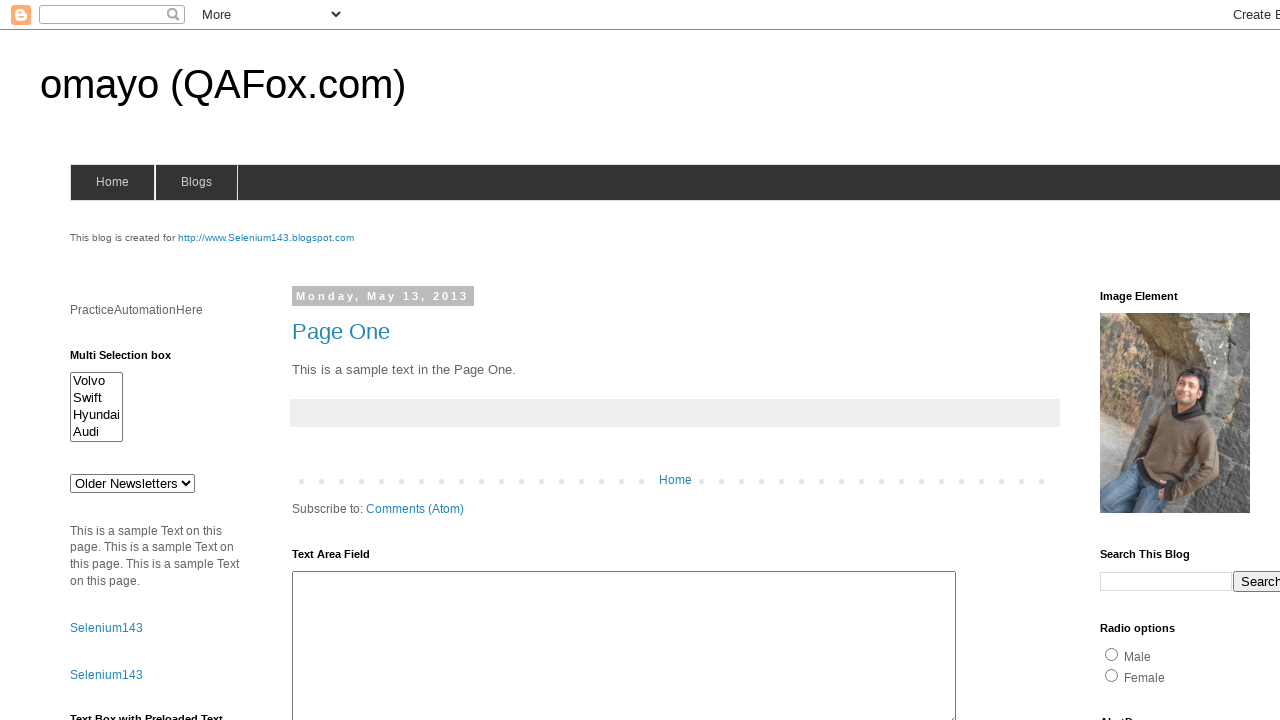

Clicked element with ID 'selenium143' using ID locator/selector at (266, 238) on #selenium143
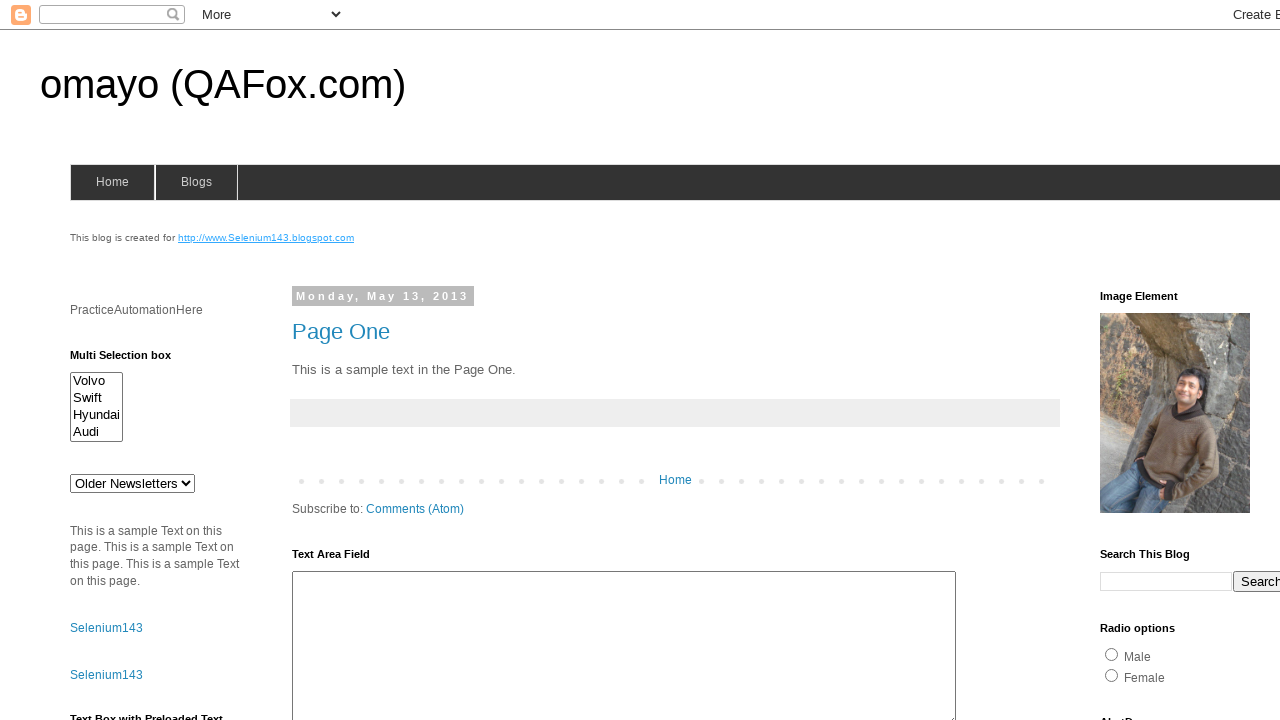

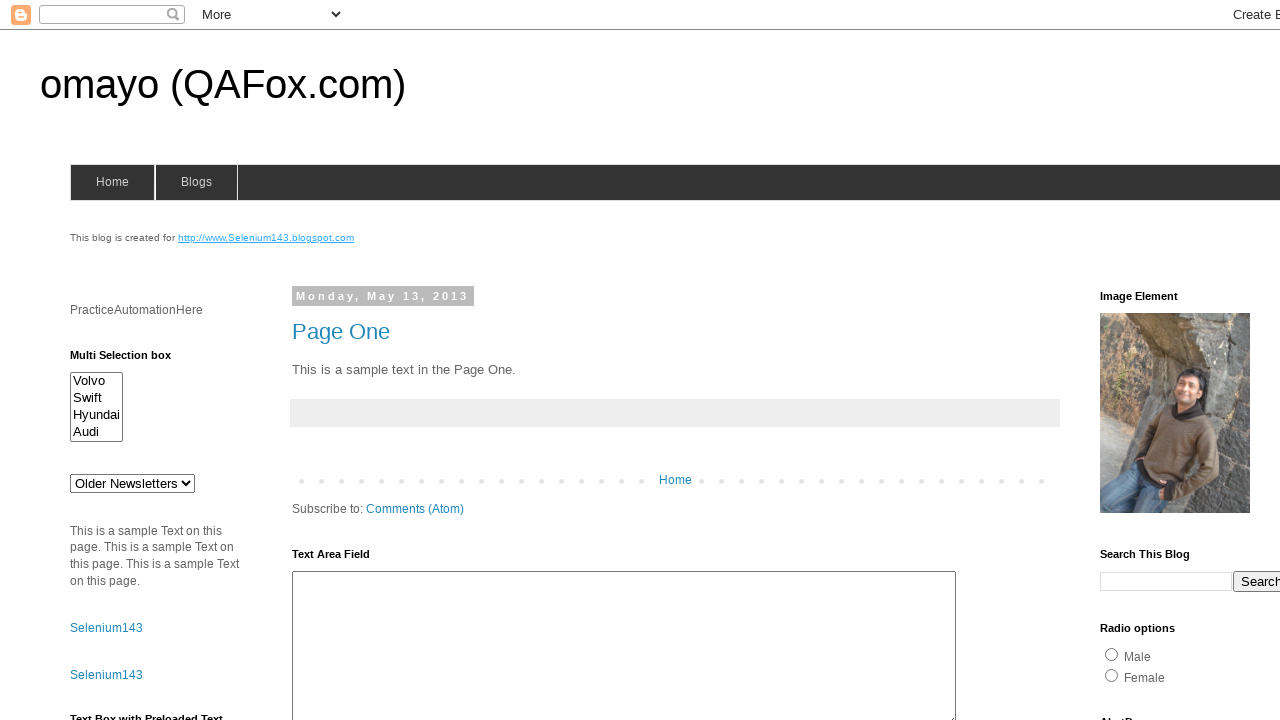